Solves a mathematical puzzle by extracting a value from an element attribute, calculating a result, and submitting a form with checkbox and radio button selections

Starting URL: http://suninjuly.github.io/get_attribute.html

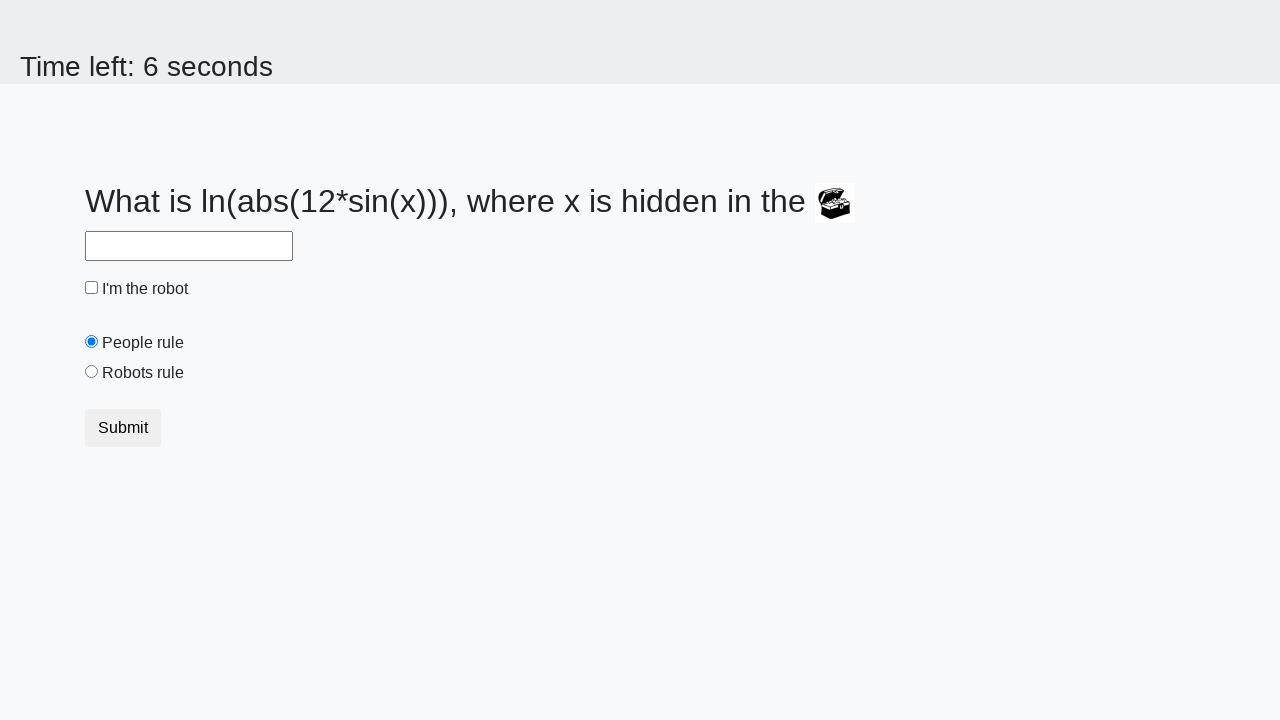

Extracted valuex attribute from treasure element
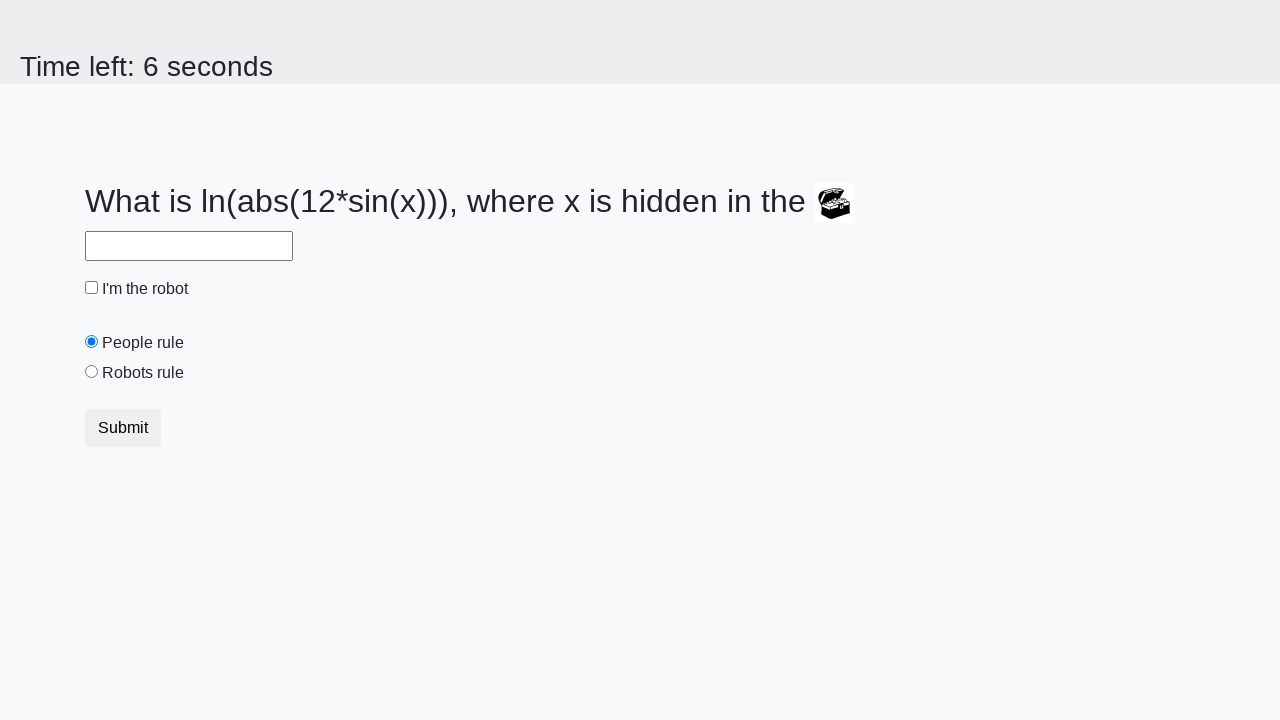

Calculated result from extracted number using mathematical formula
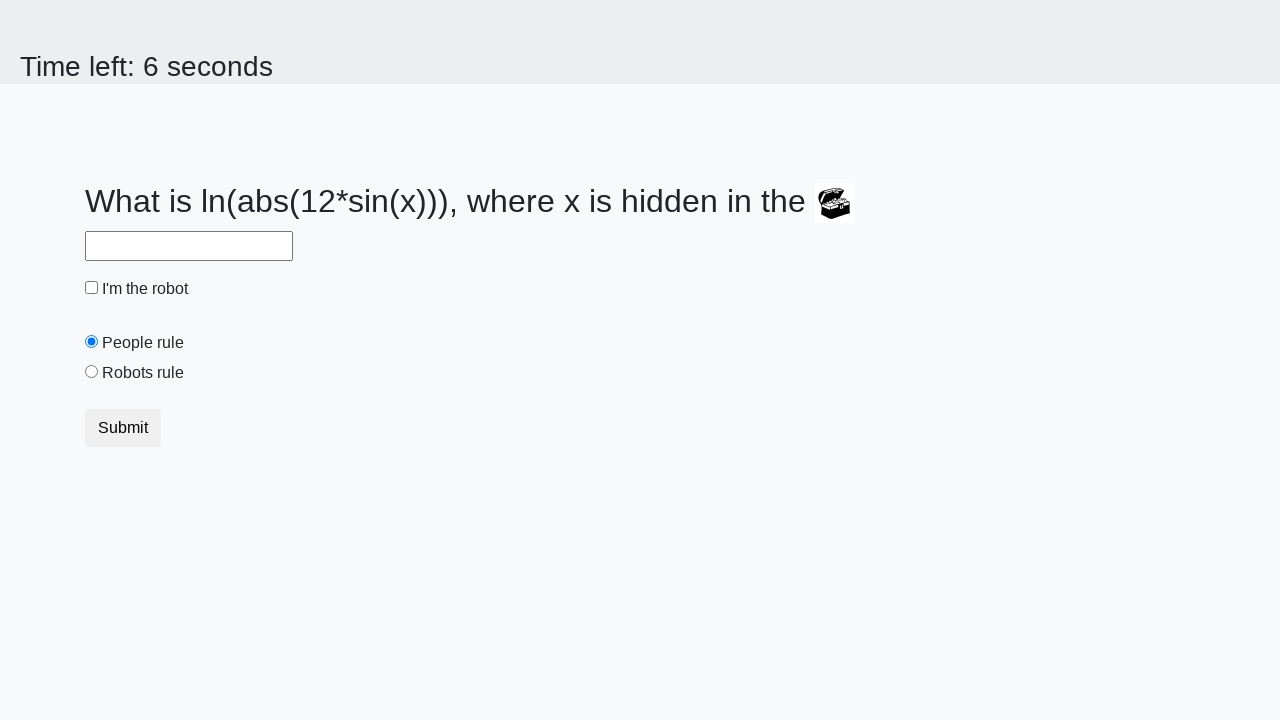

Filled answer field with calculated result on #answer
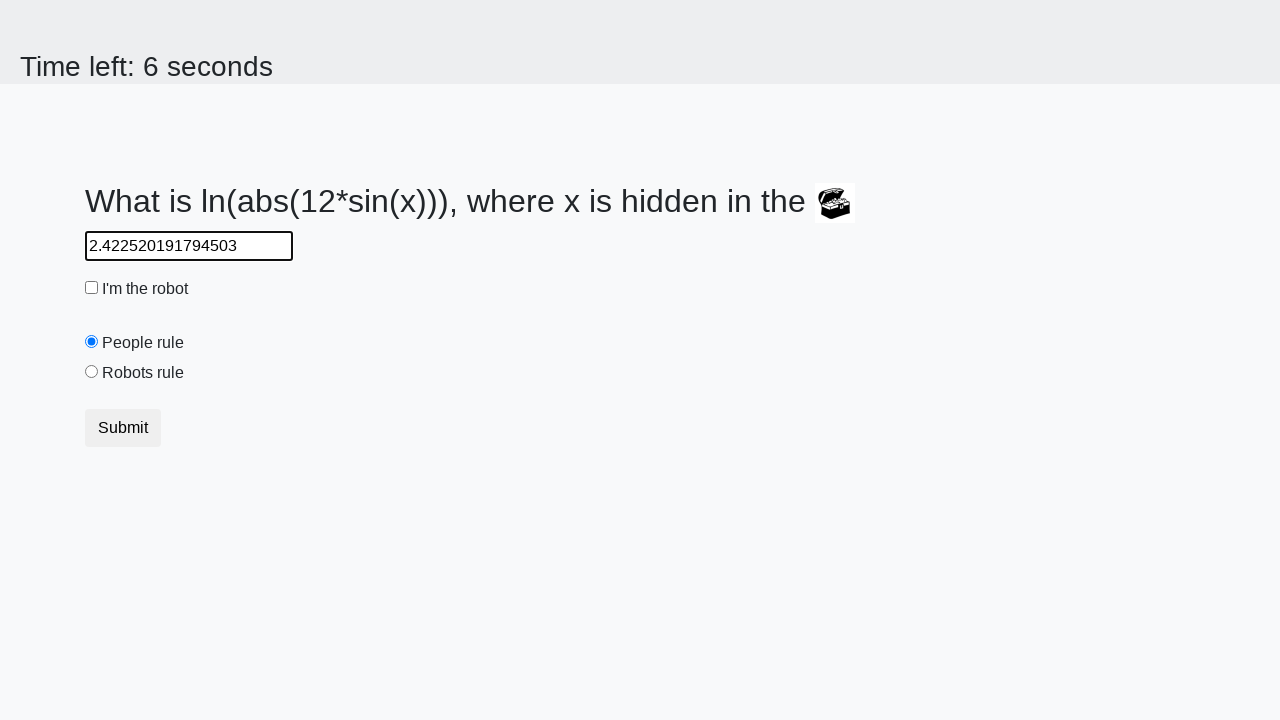

Checked the robot checkbox at (92, 288) on #robotCheckbox
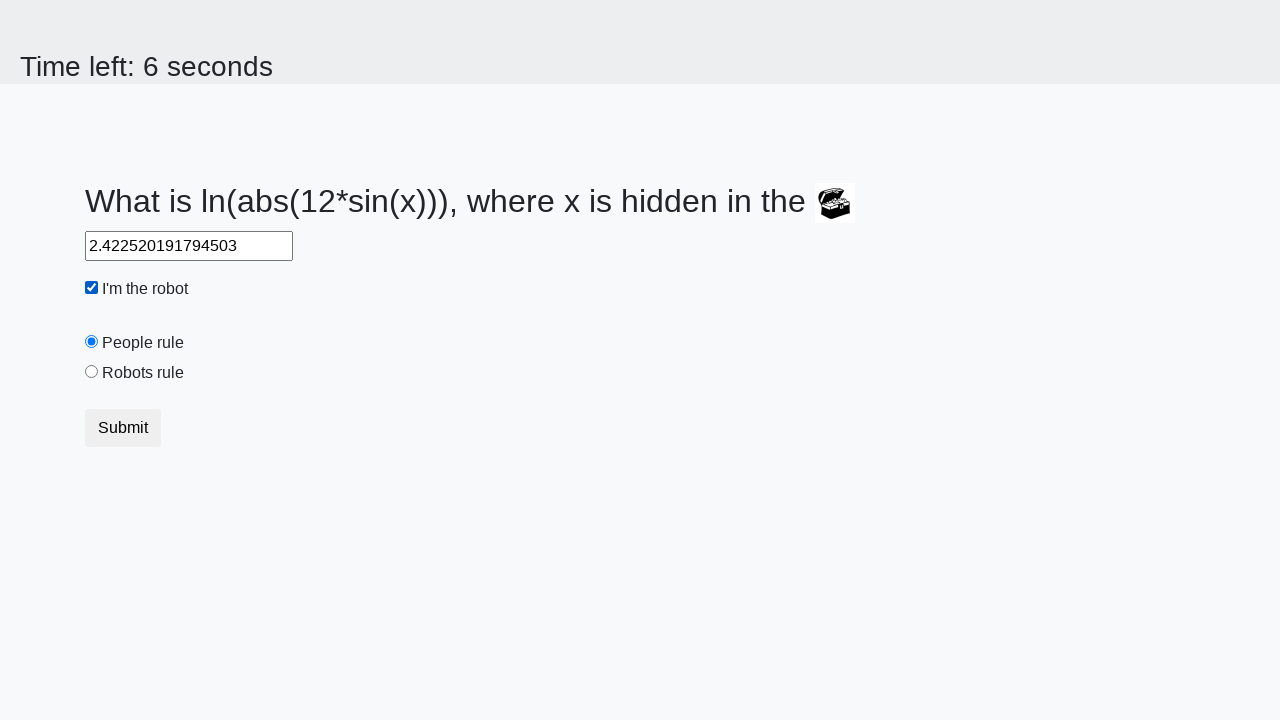

Selected the robots rule radio button at (92, 372) on #robotsRule
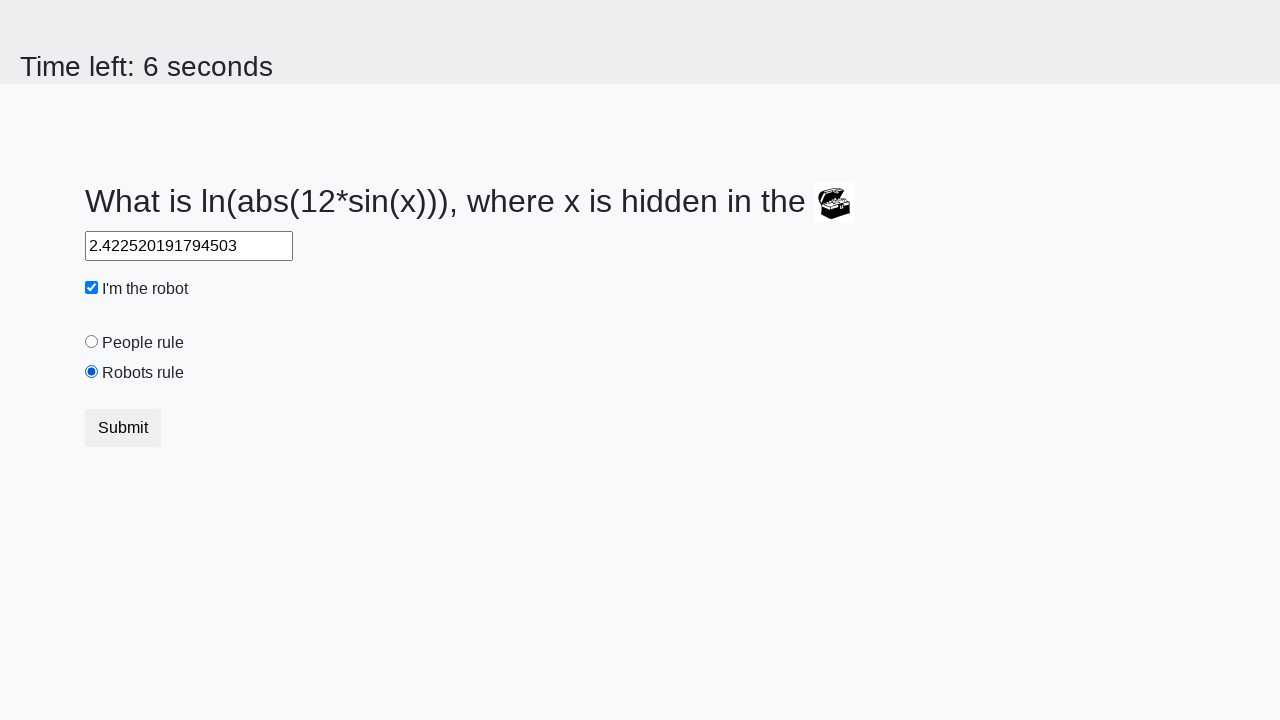

Submitted the form at (123, 428) on .btn
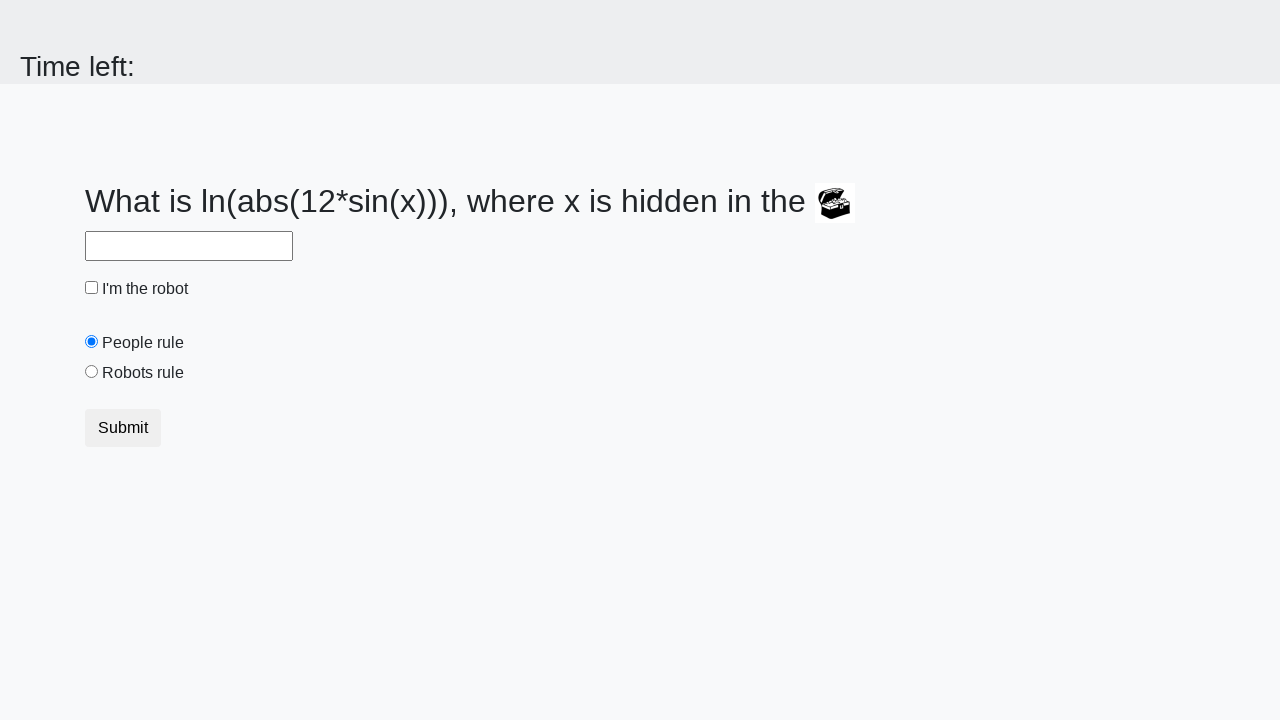

Waited for result page to load
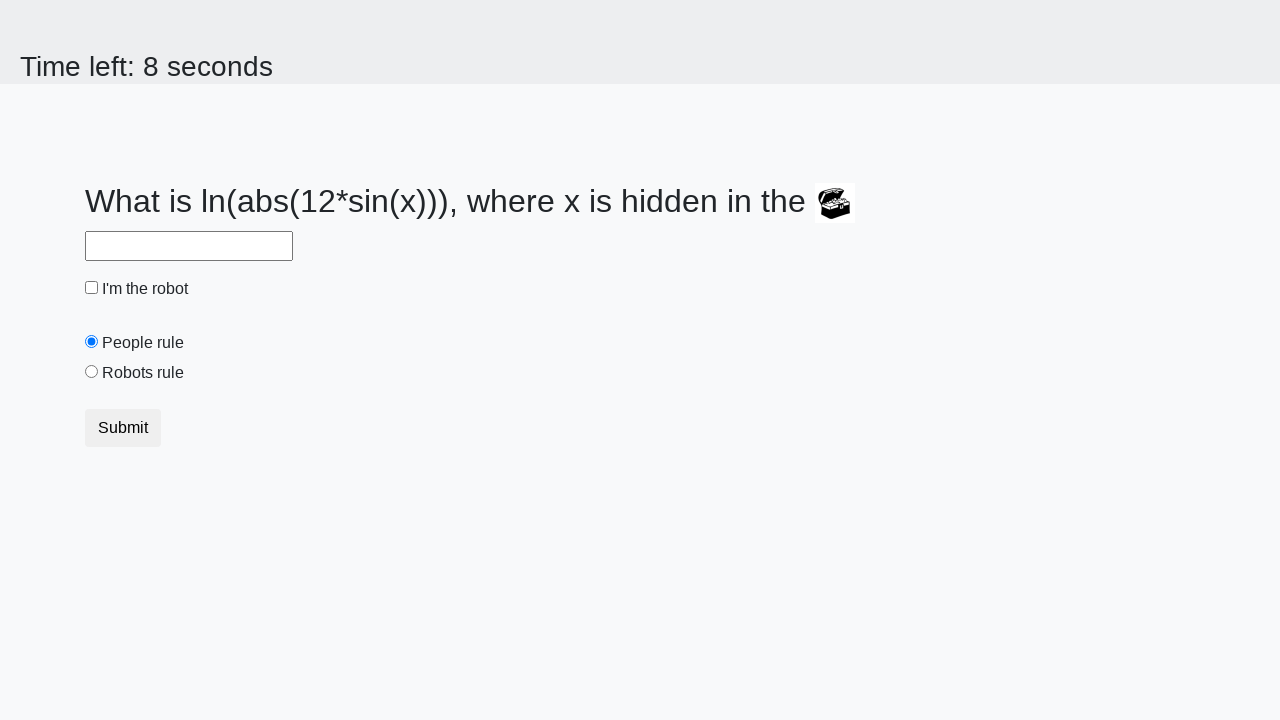

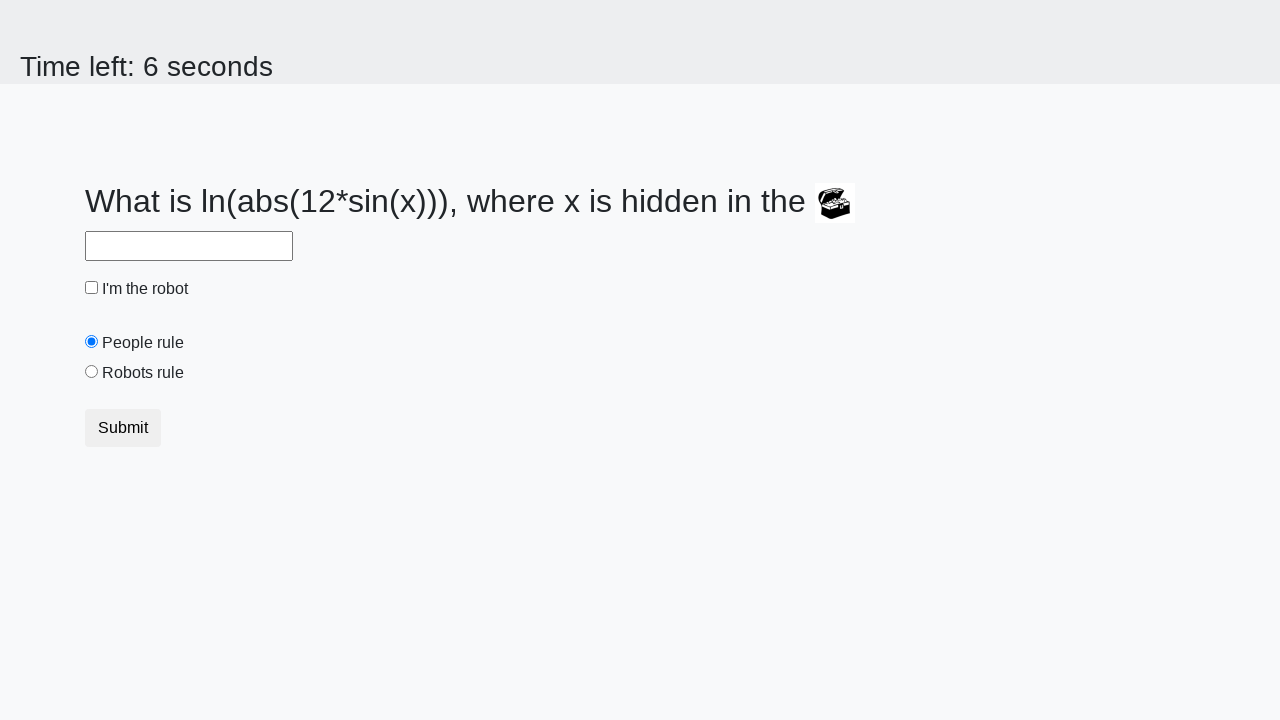